Tests opening a new browser tab by navigating to a blog page and pressing CTRL+T keyboard shortcut to open a new tab

Starting URL: http://qamasterz.blogspot.in

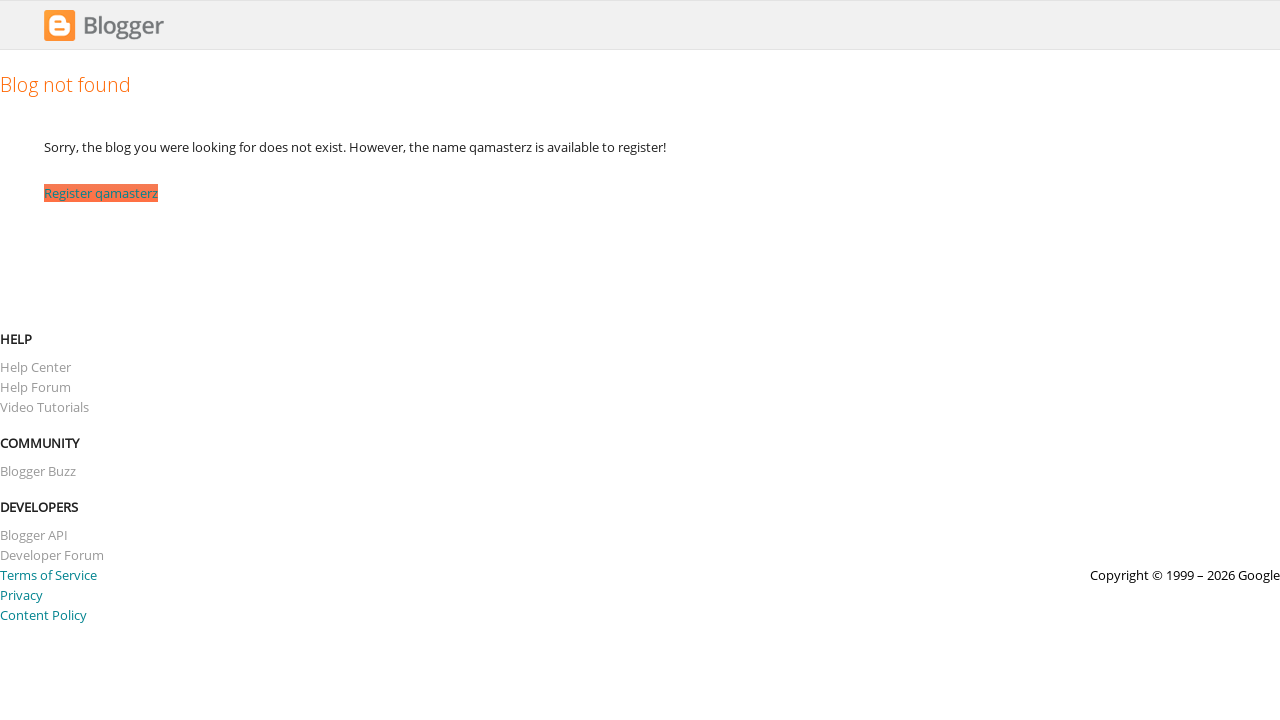

Set browser viewport to 1920x1080
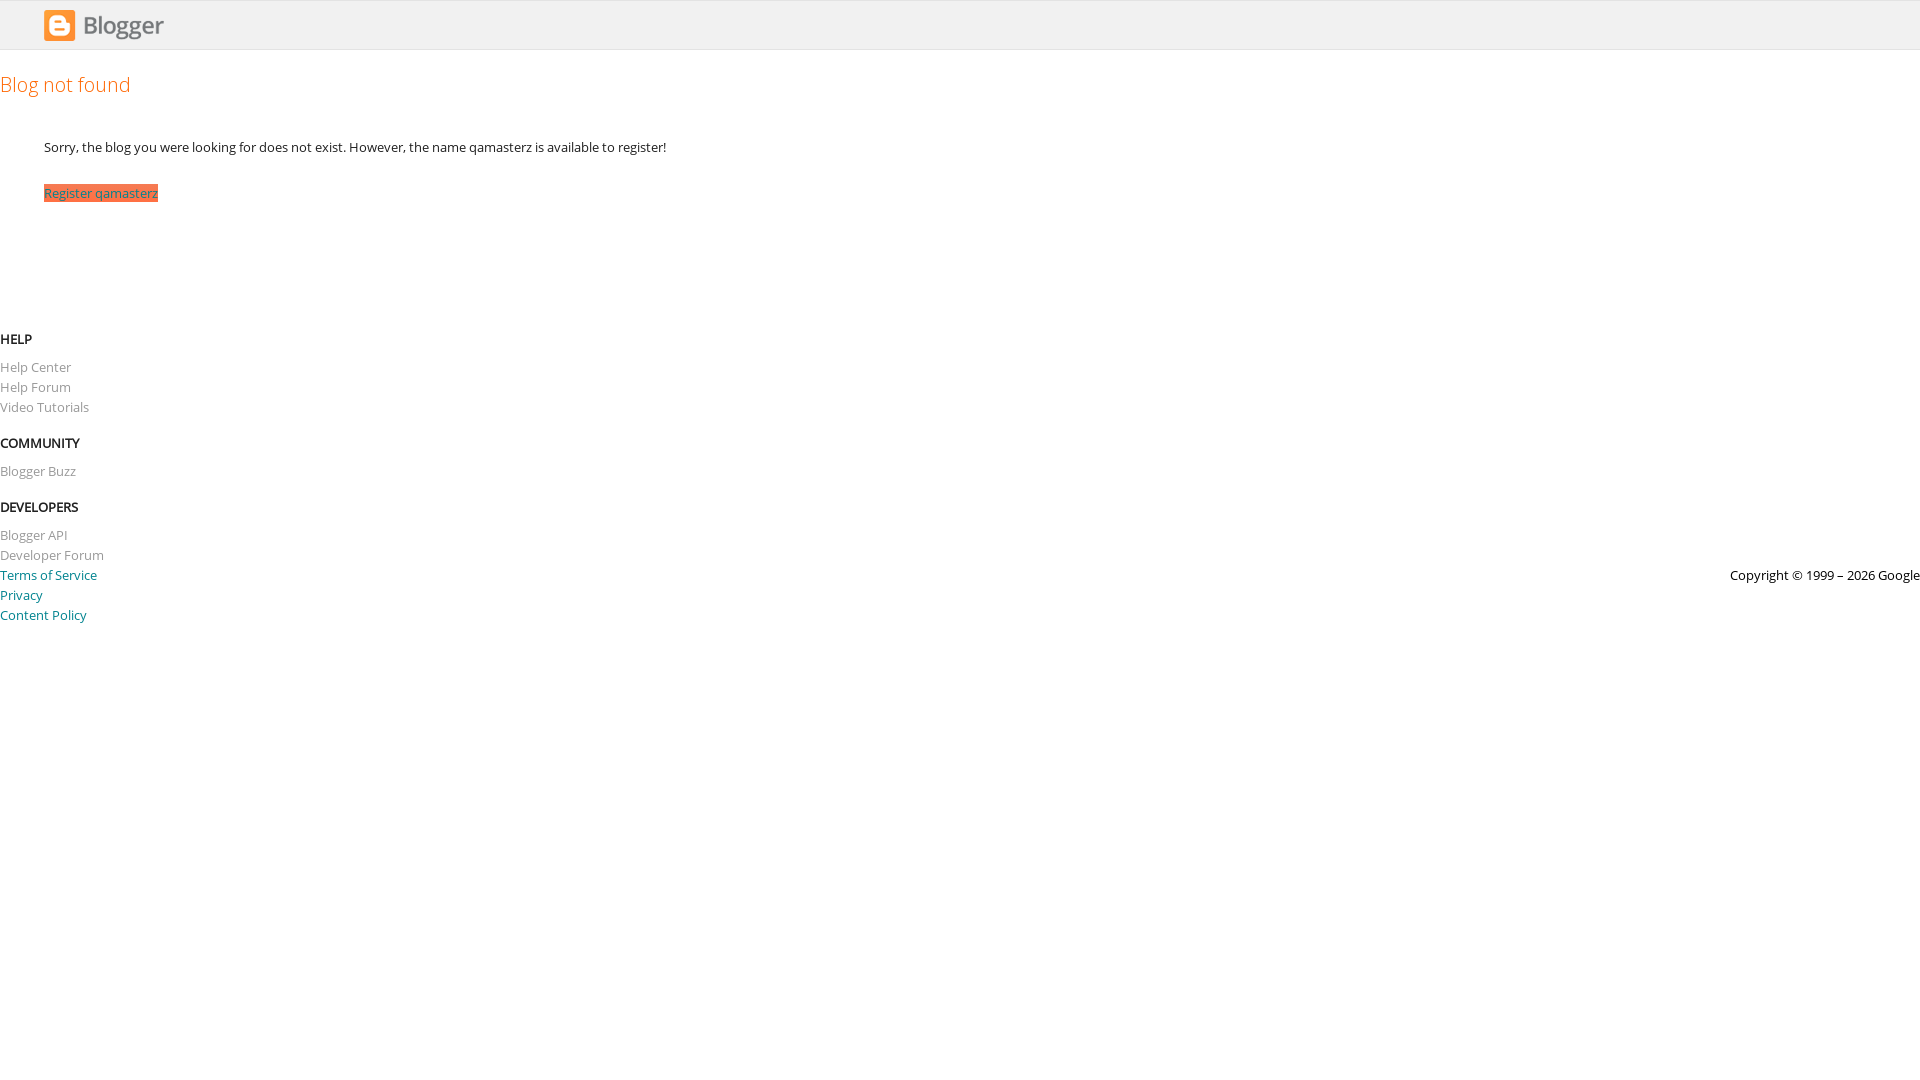

Pressed CTRL+T keyboard shortcut to open a new tab
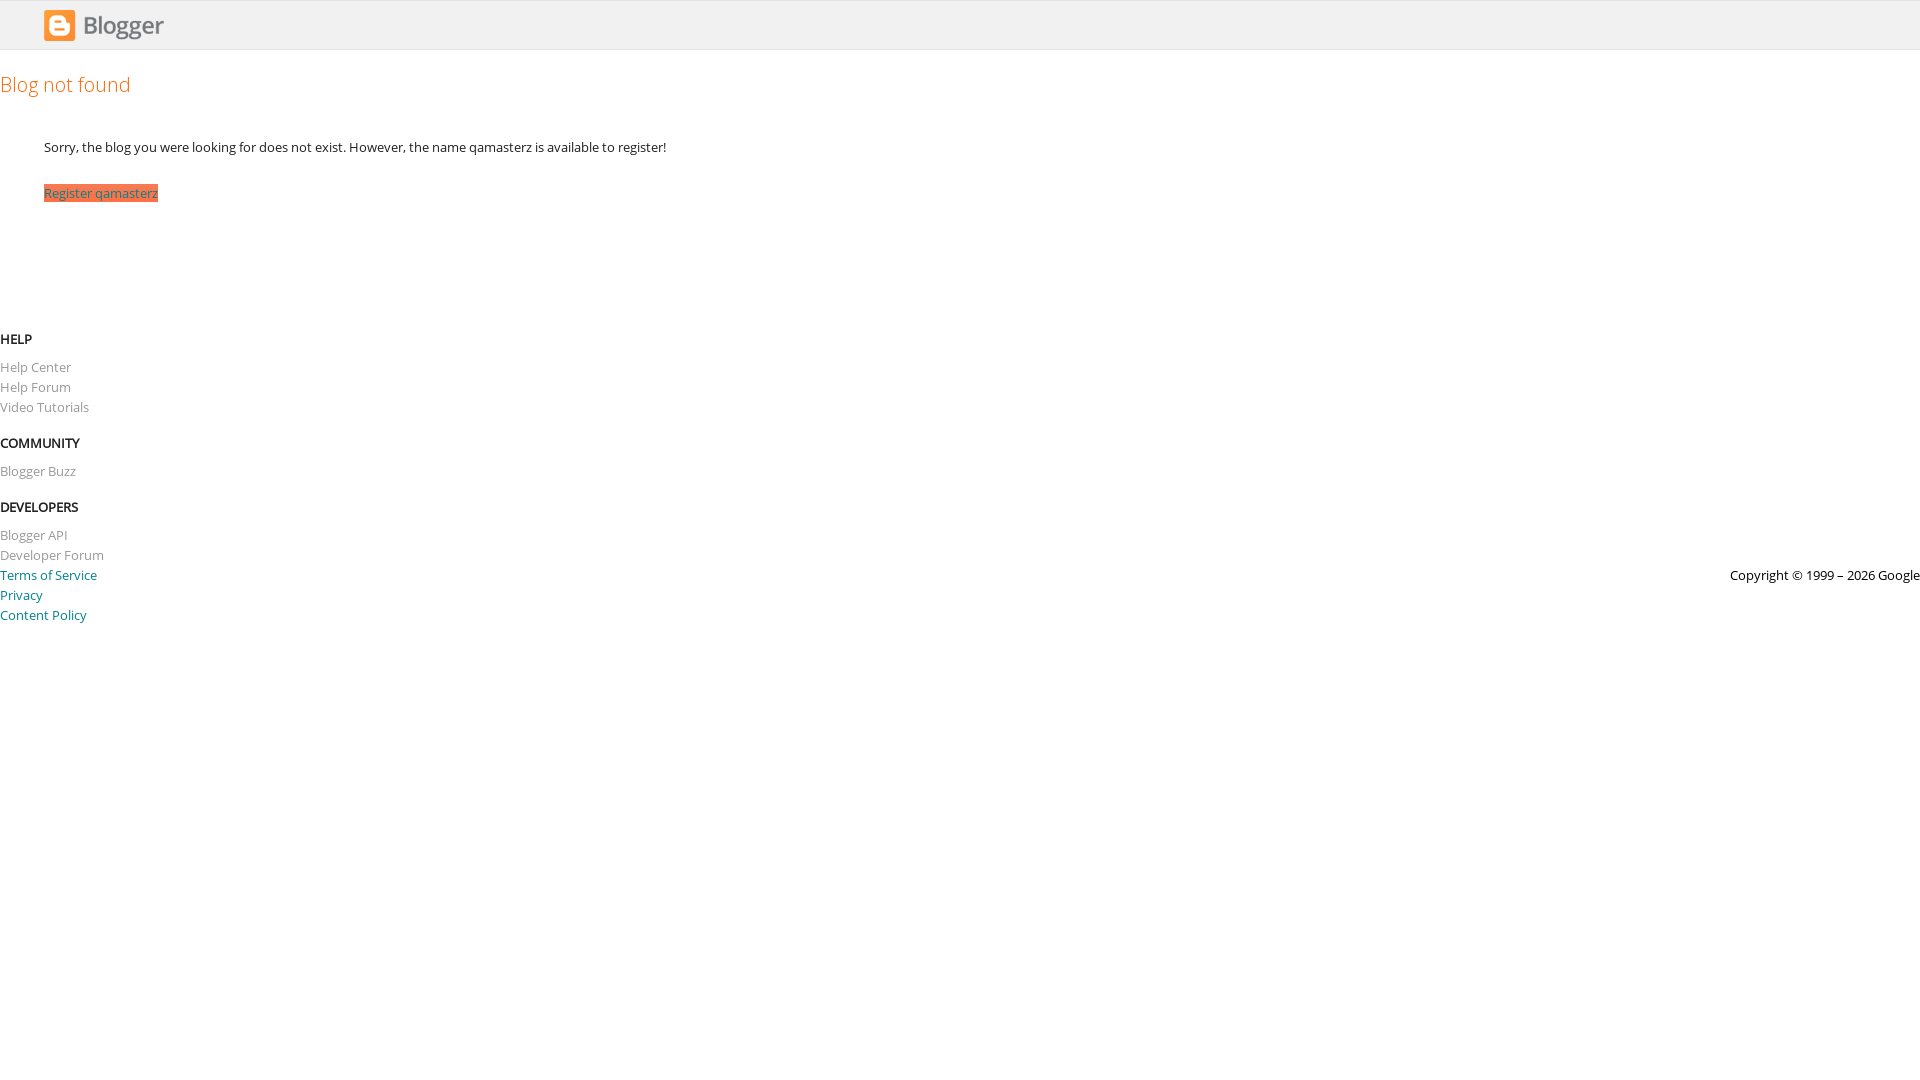

Waited 2 seconds for new tab to open
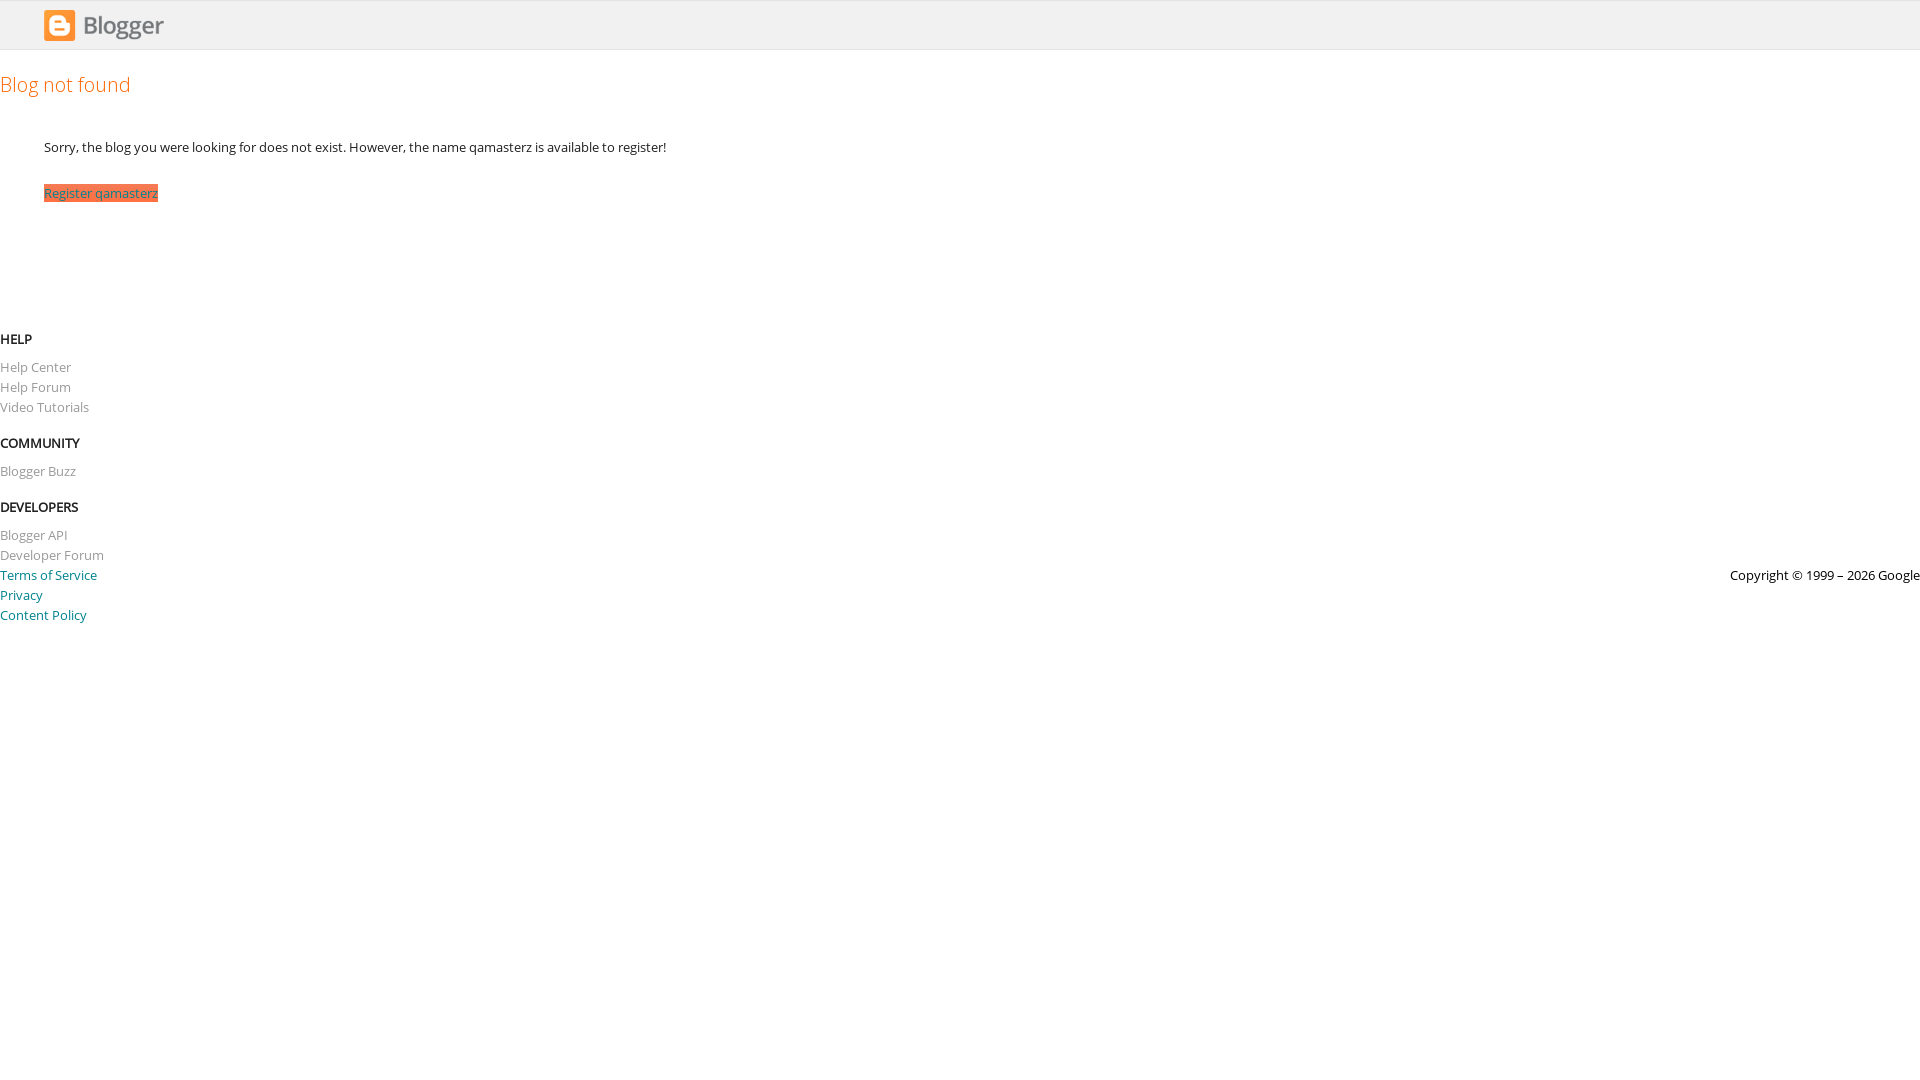

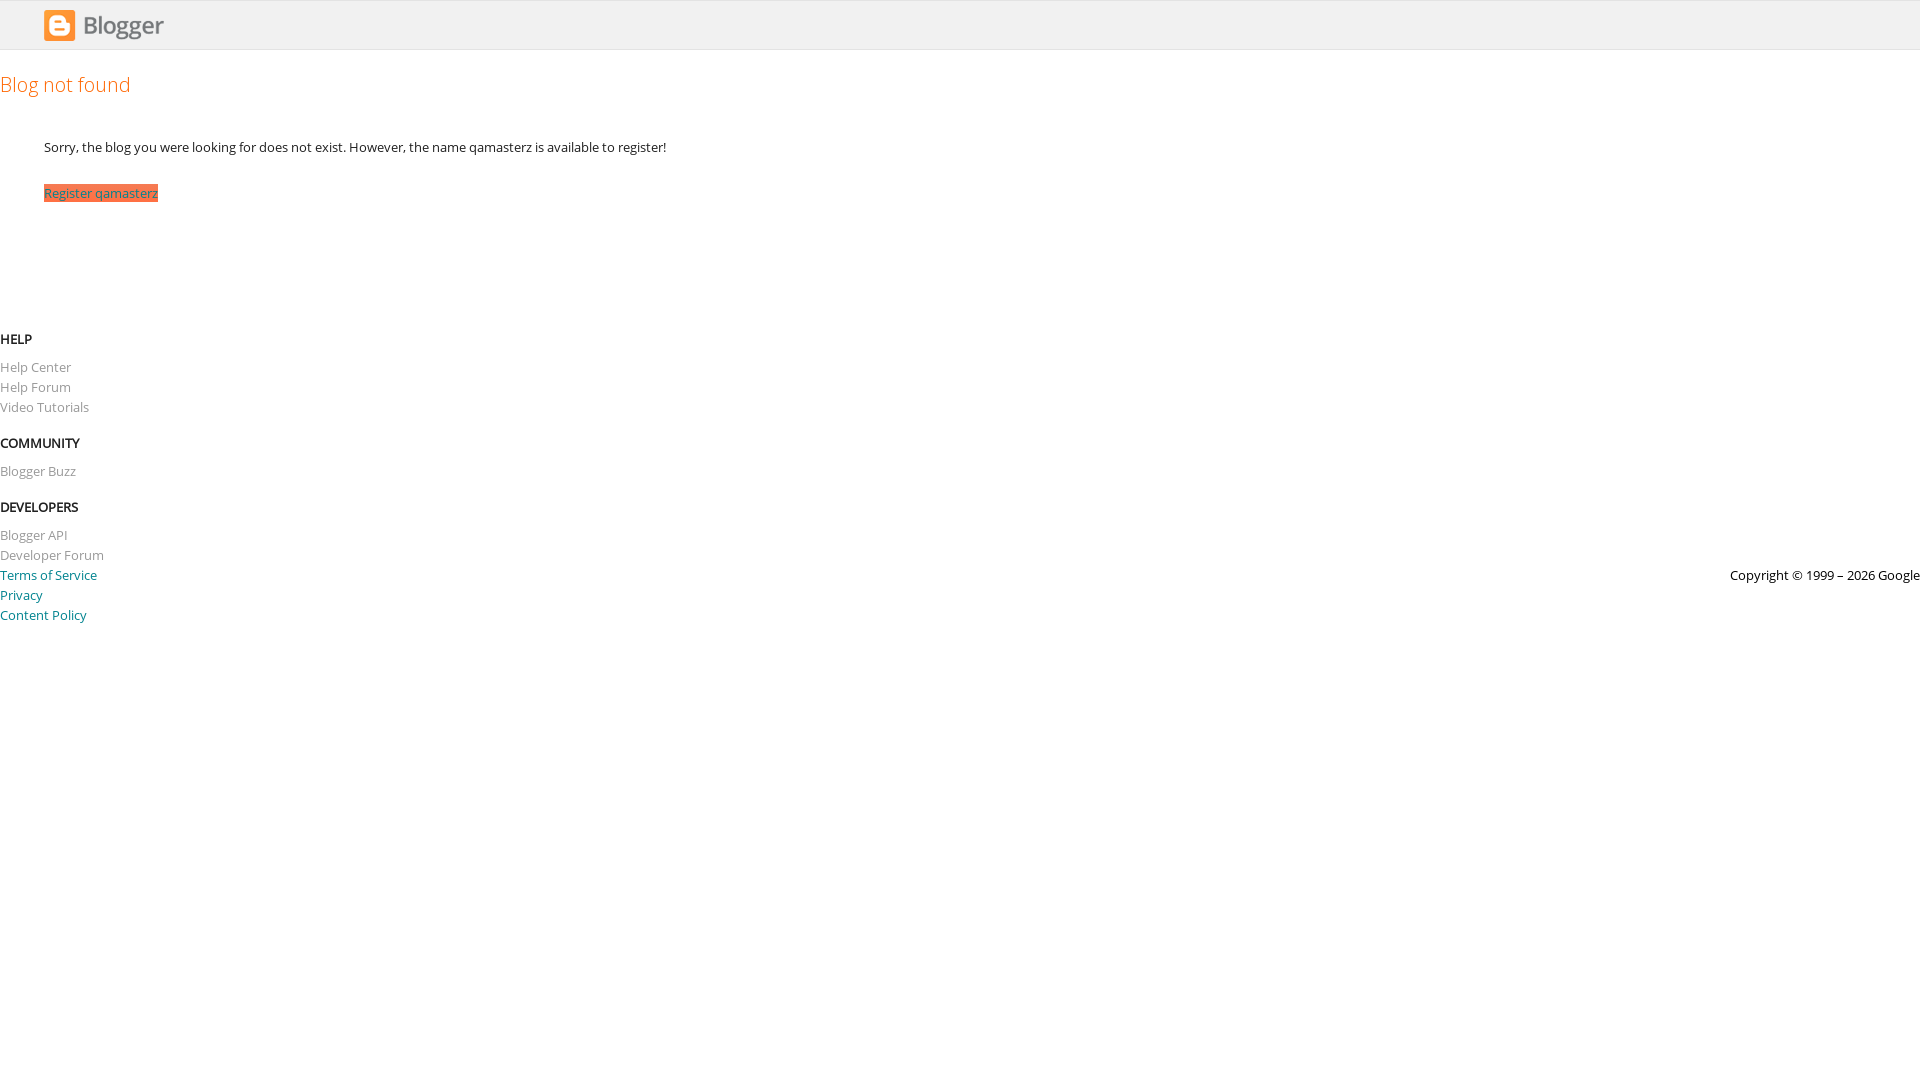